Navigates to a test automation practice blog and verifies that key elements like tables and titles are present on the page

Starting URL: https://testautomationpractice.blogspot.com/

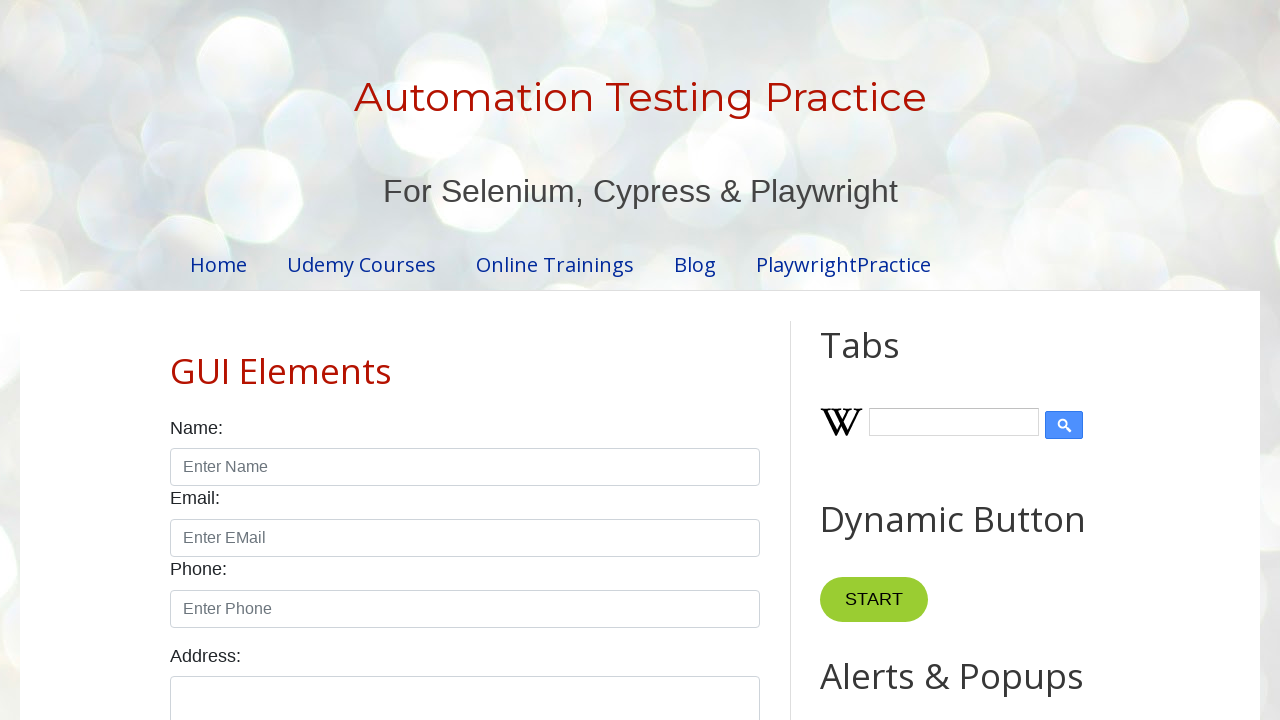

Navigated to test automation practice blog
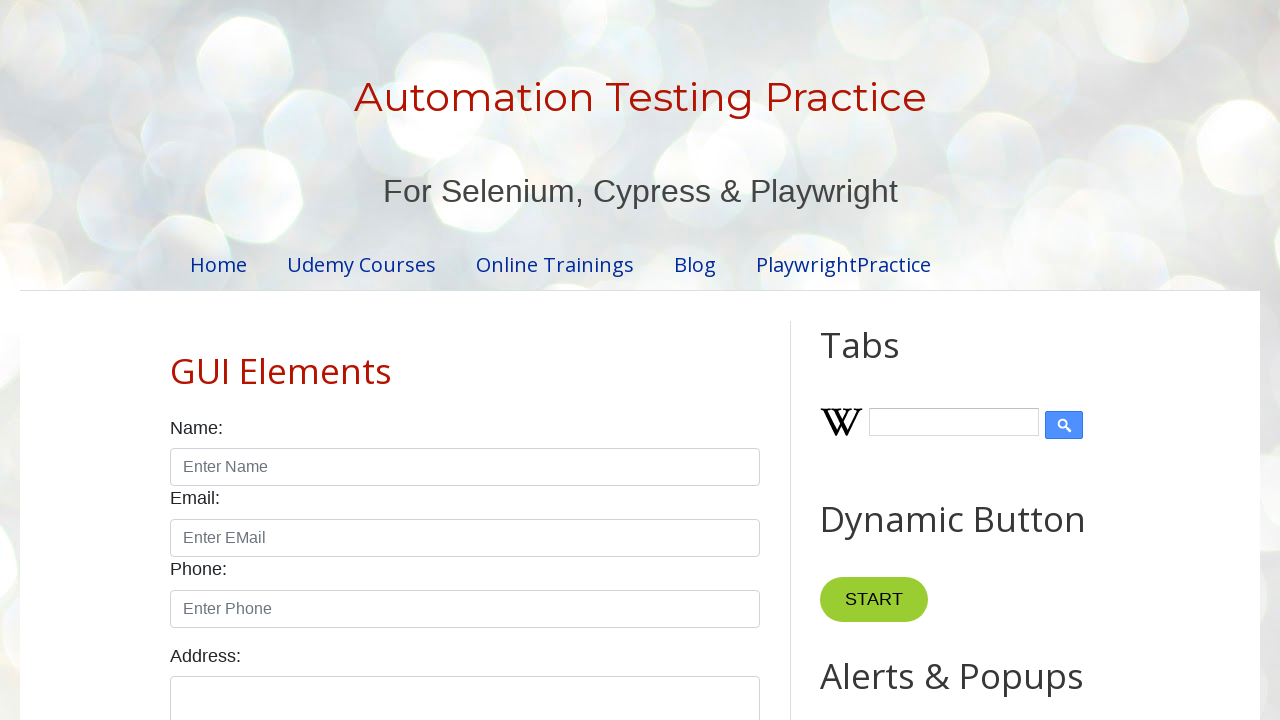

Waited for task table to load
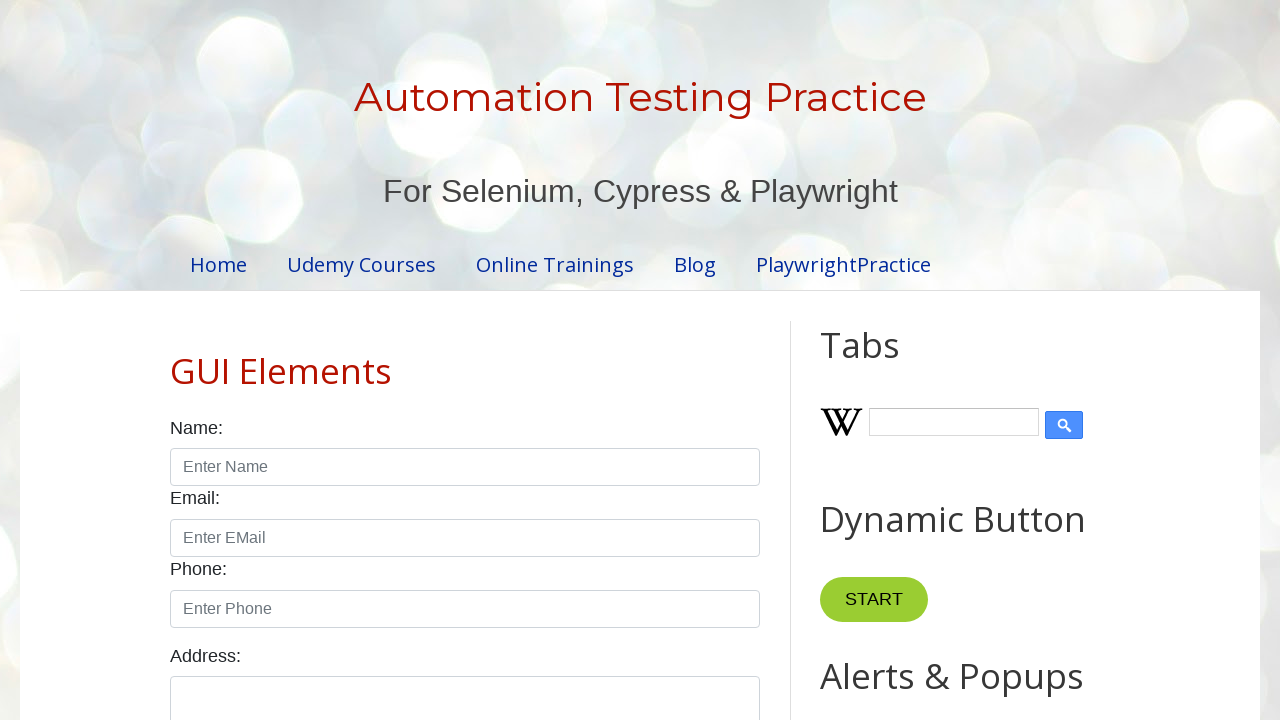

Waited for page title to load
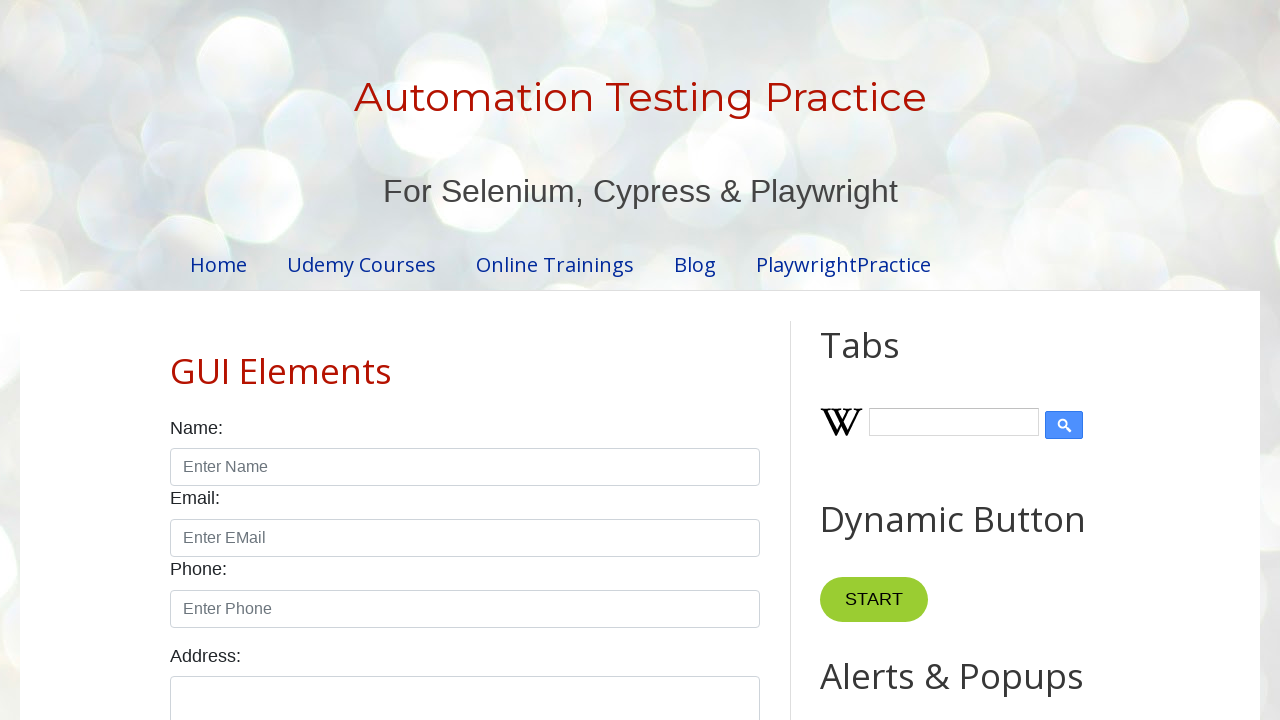

Verified task table element exists
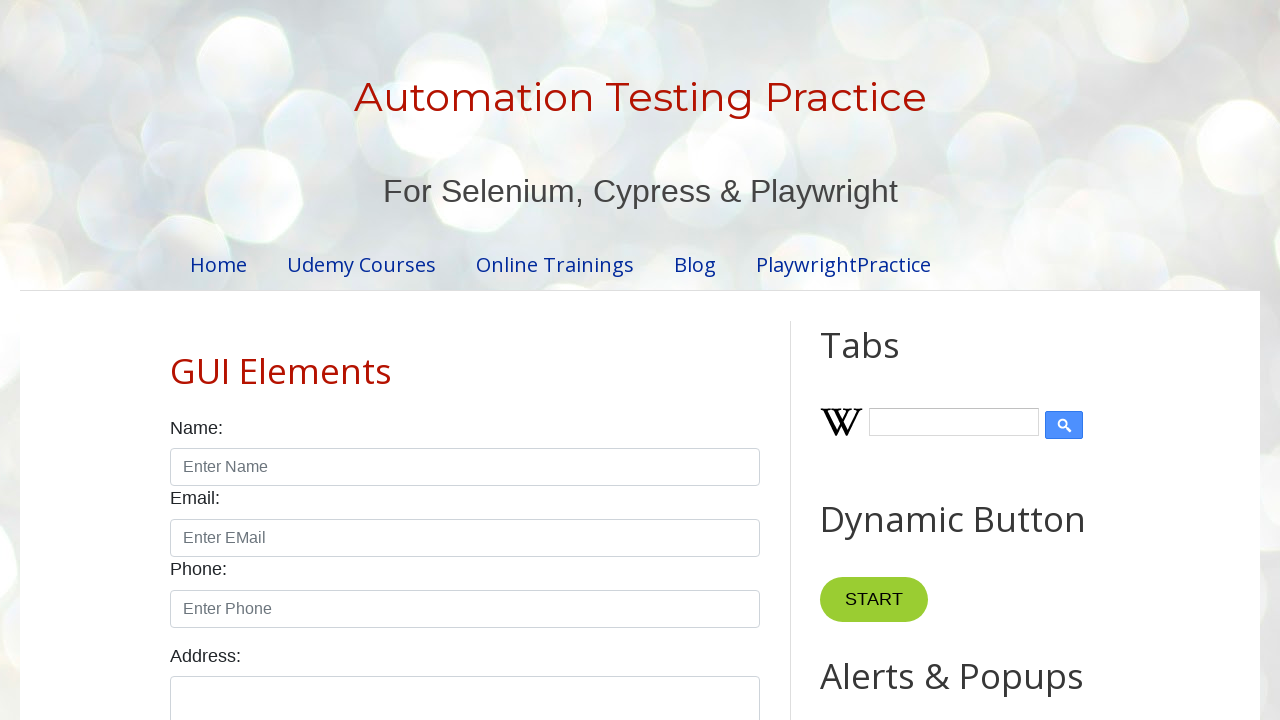

Verified title element exists
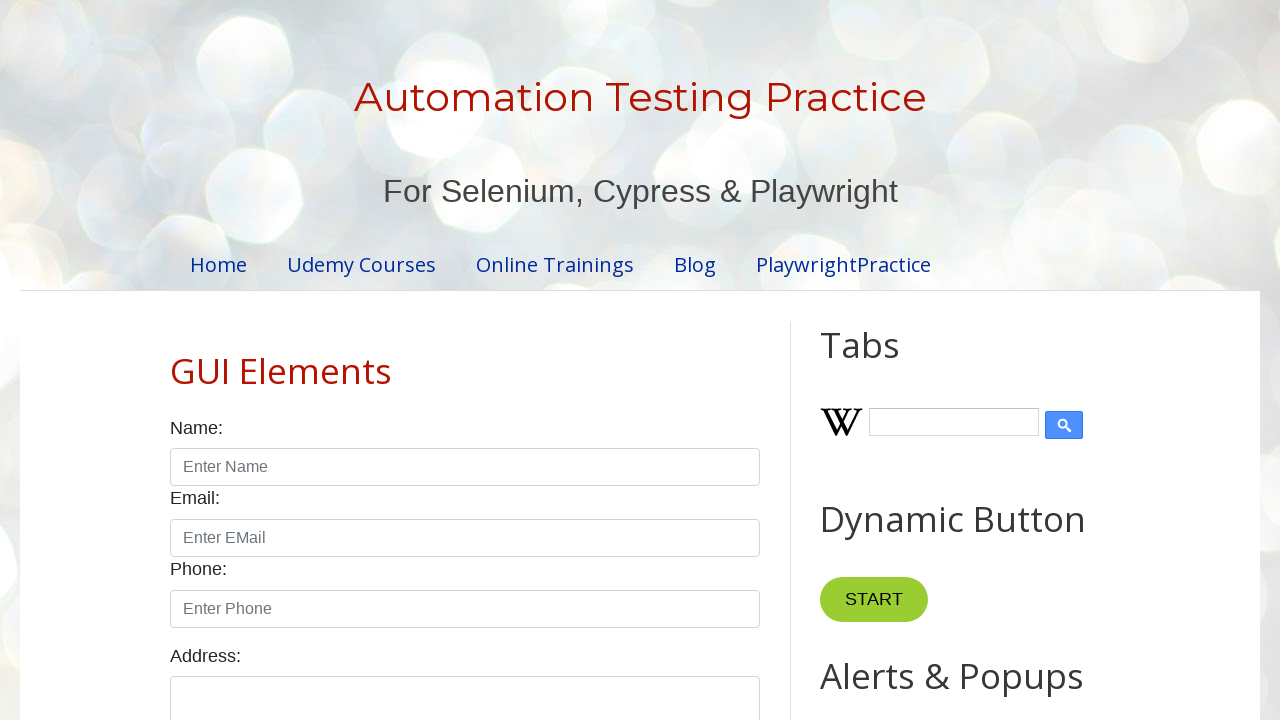

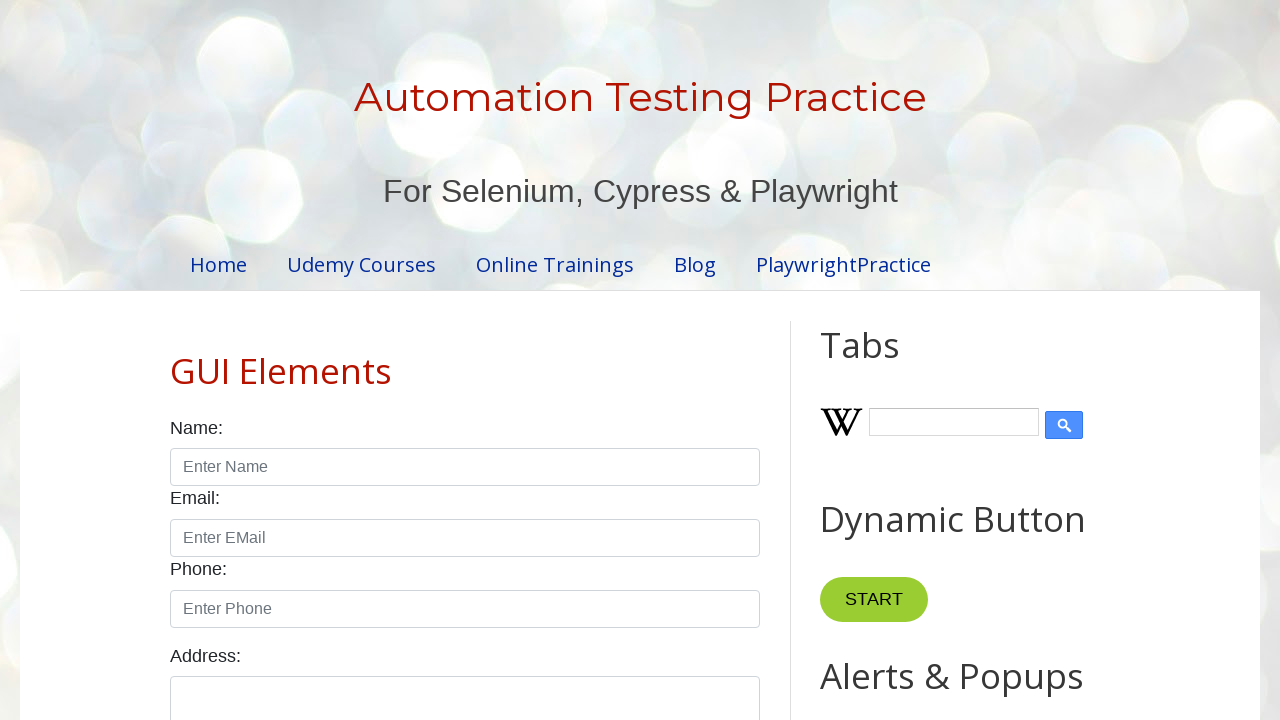